Opens the Flipkart e-commerce website homepage and waits for it to load

Starting URL: https://www.flipkart.com/

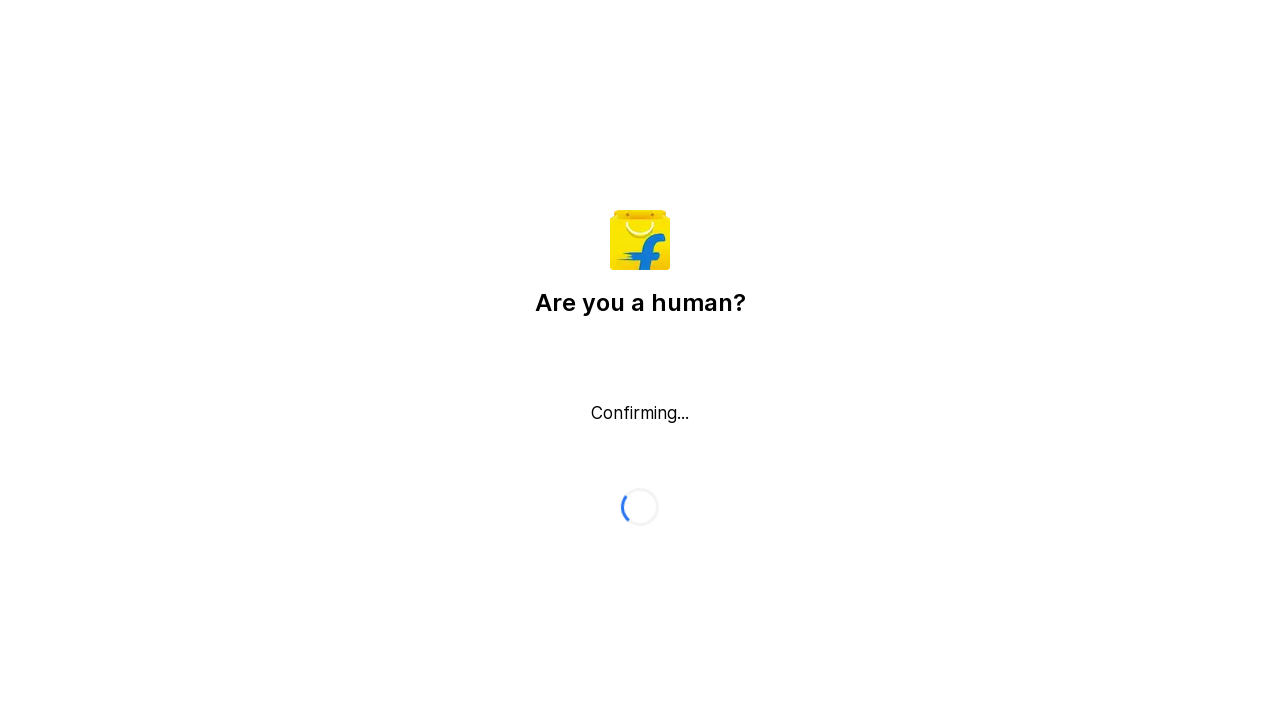

Navigated to Flipkart homepage
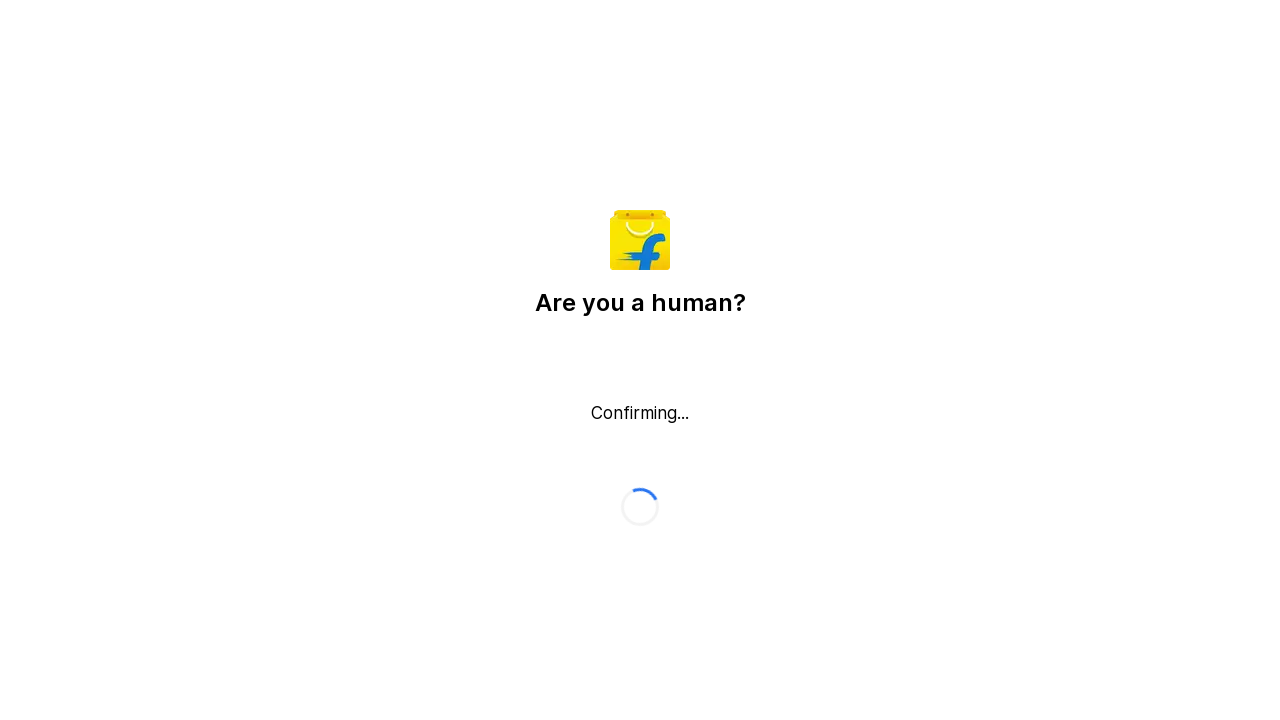

Waited for DOM content to load on Flipkart homepage
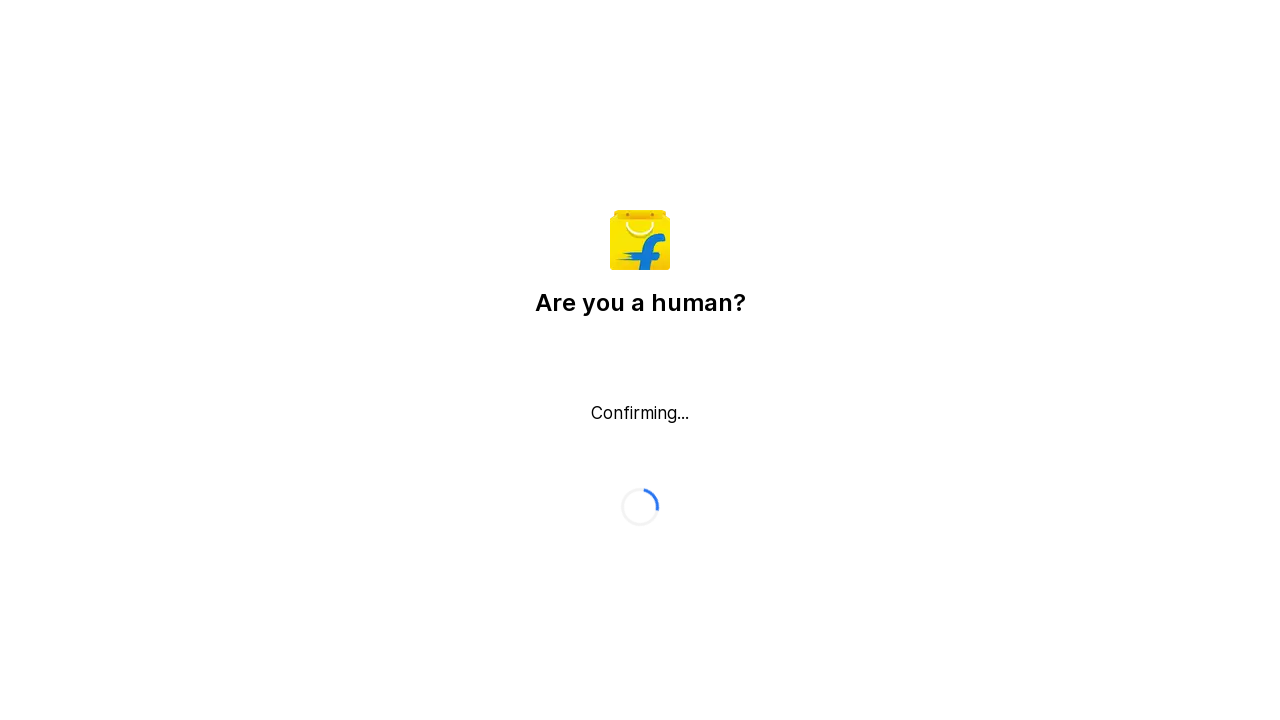

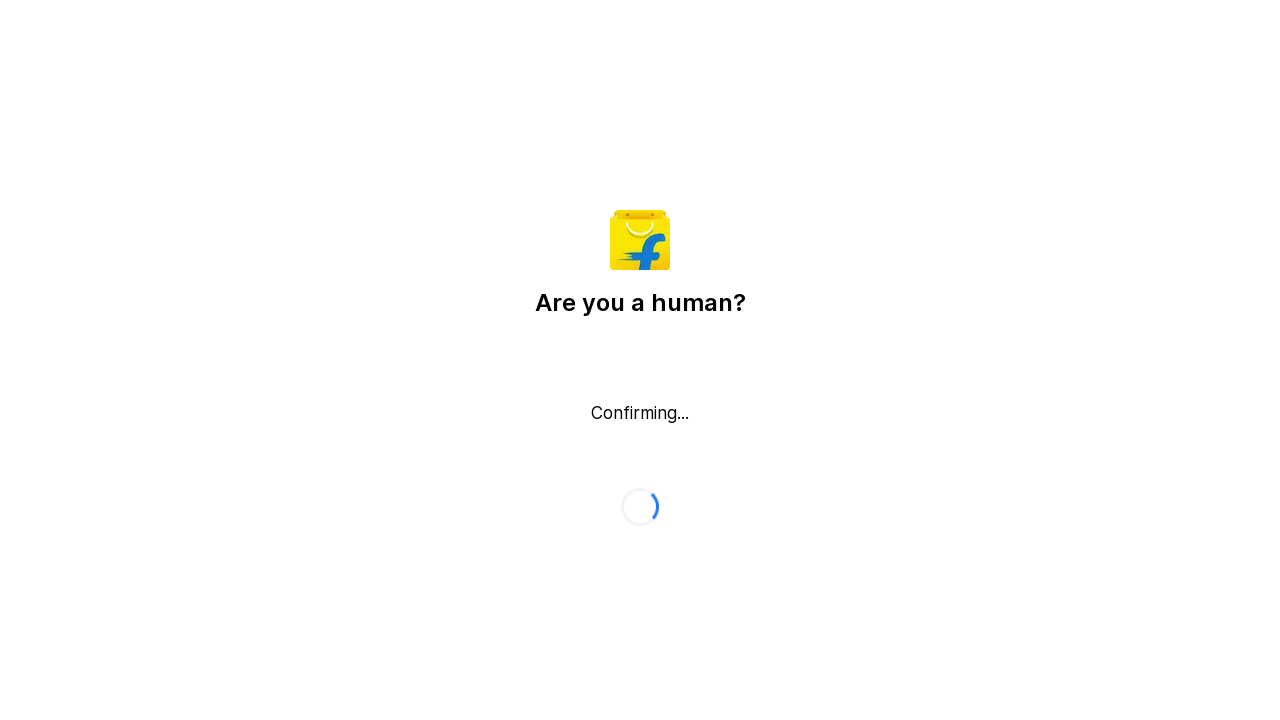